Tests that edits are cancelled when pressing Escape key

Starting URL: https://demo.playwright.dev/todomvc

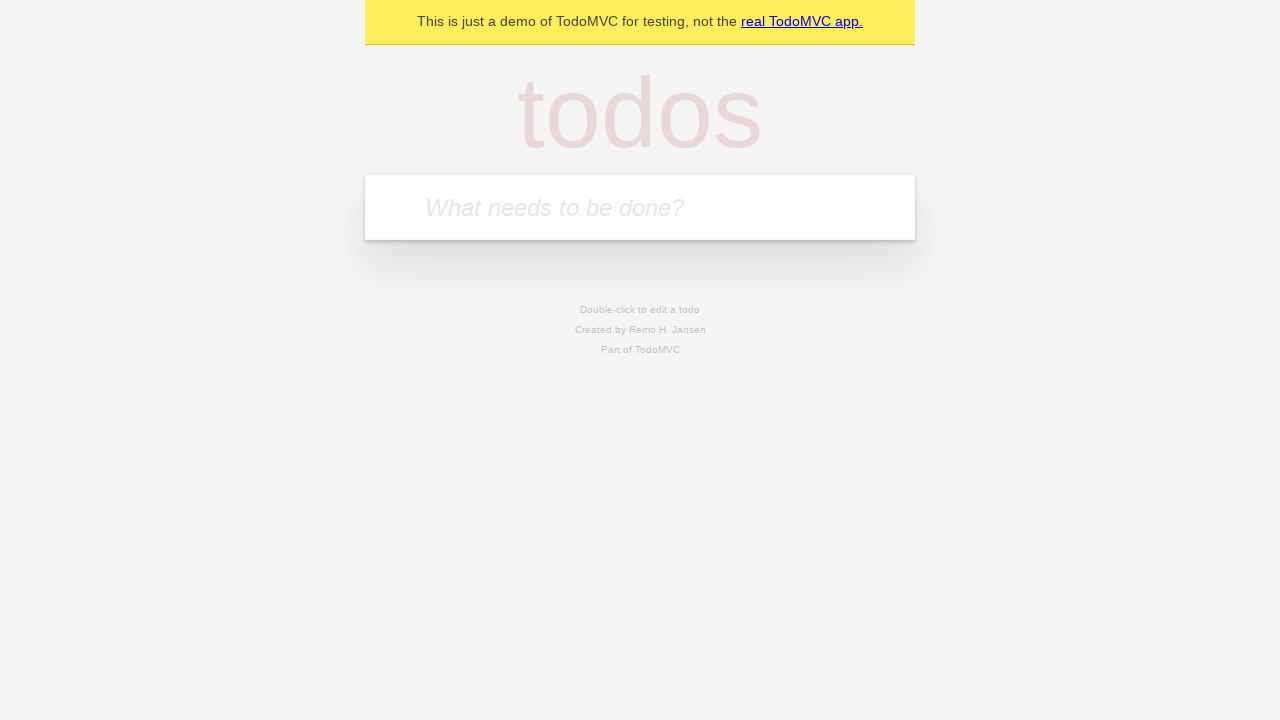

Filled todo input field with 'buy some cheese' on internal:attr=[placeholder="What needs to be done?"i]
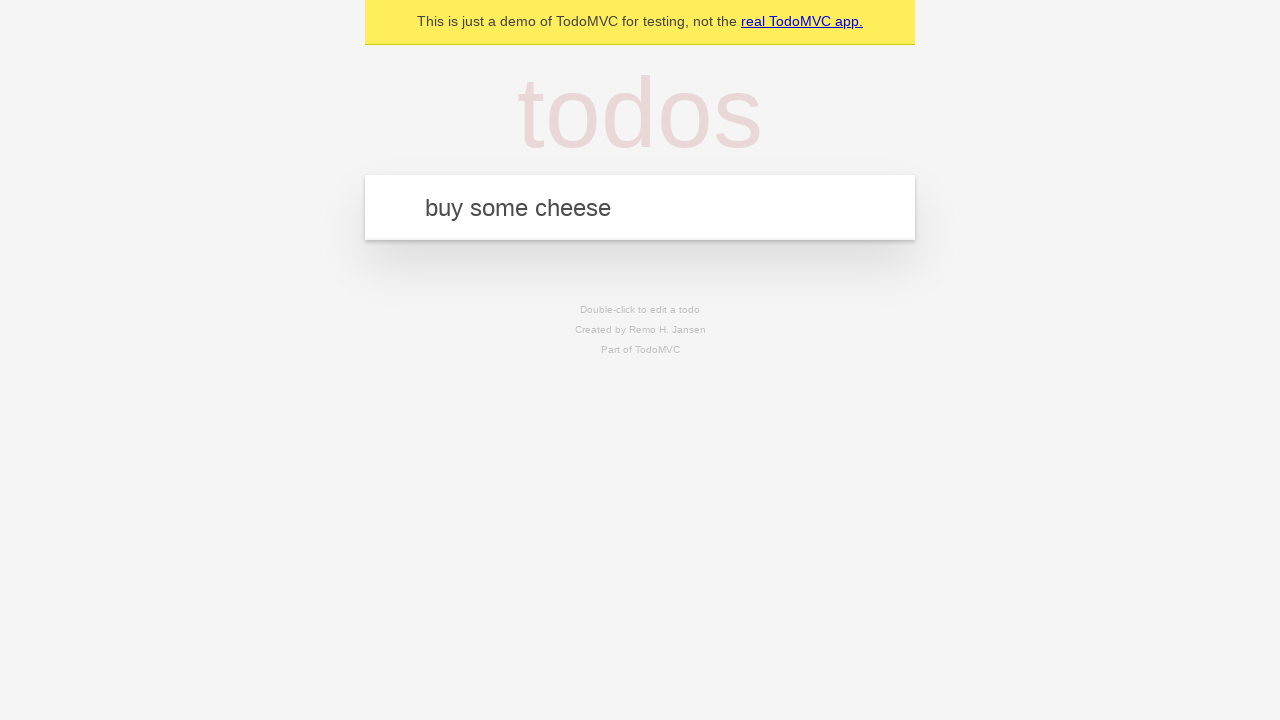

Pressed Enter to create todo 'buy some cheese' on internal:attr=[placeholder="What needs to be done?"i]
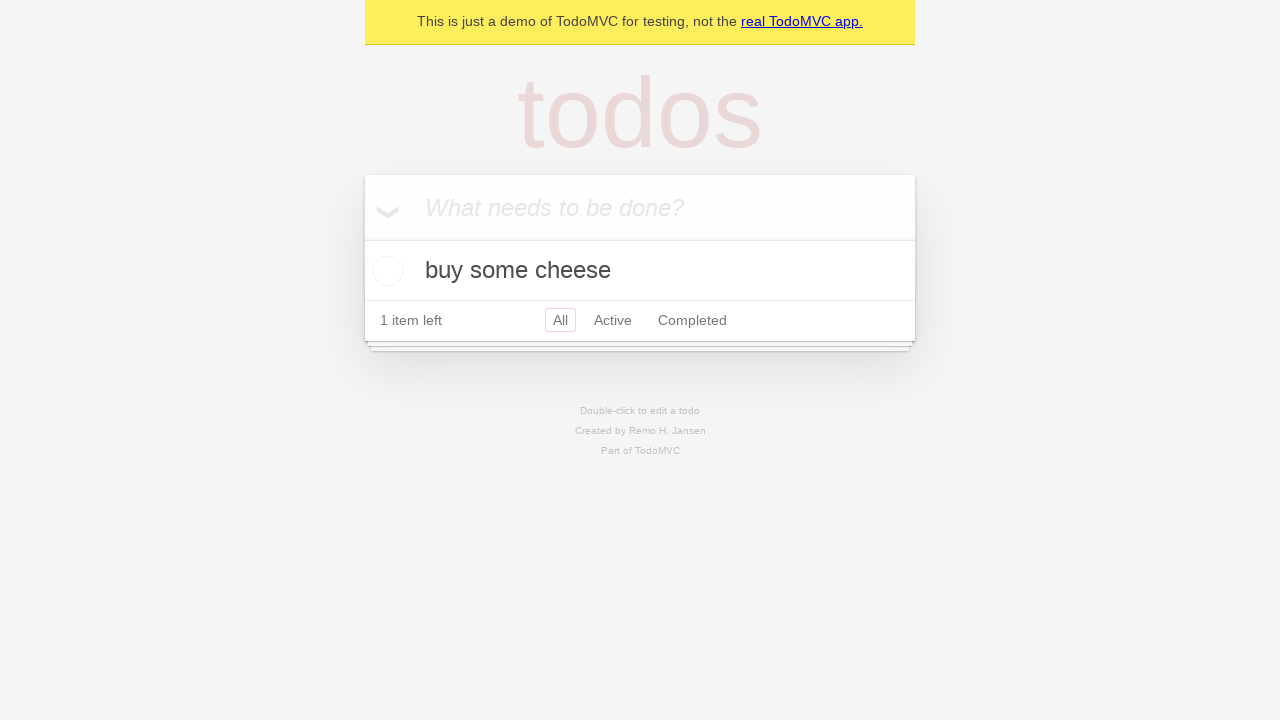

Filled todo input field with 'feed the cat' on internal:attr=[placeholder="What needs to be done?"i]
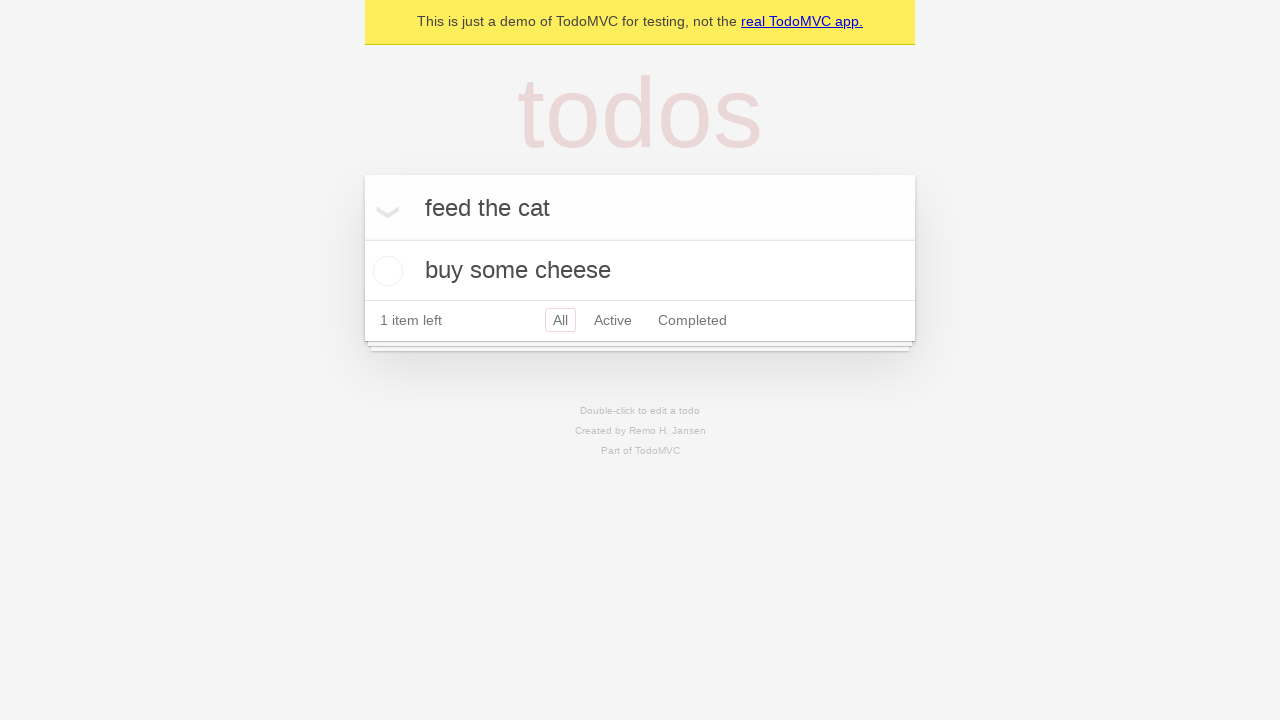

Pressed Enter to create todo 'feed the cat' on internal:attr=[placeholder="What needs to be done?"i]
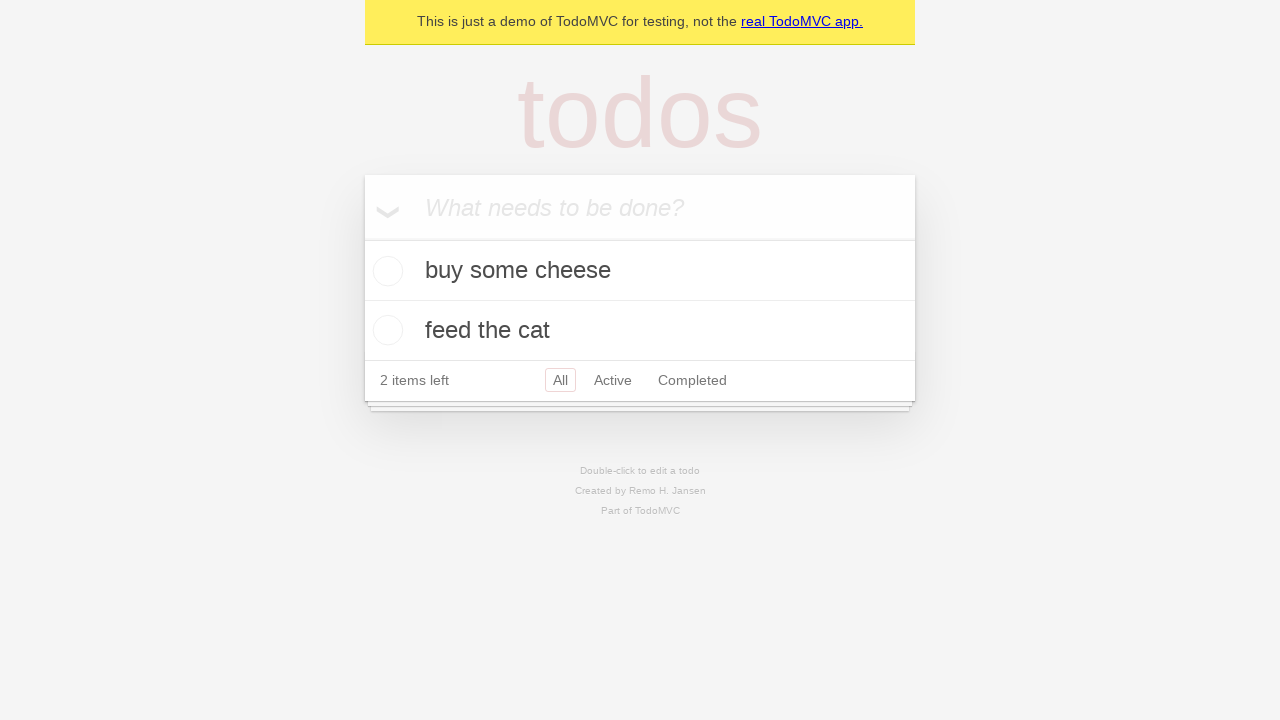

Filled todo input field with 'book a doctors appointment' on internal:attr=[placeholder="What needs to be done?"i]
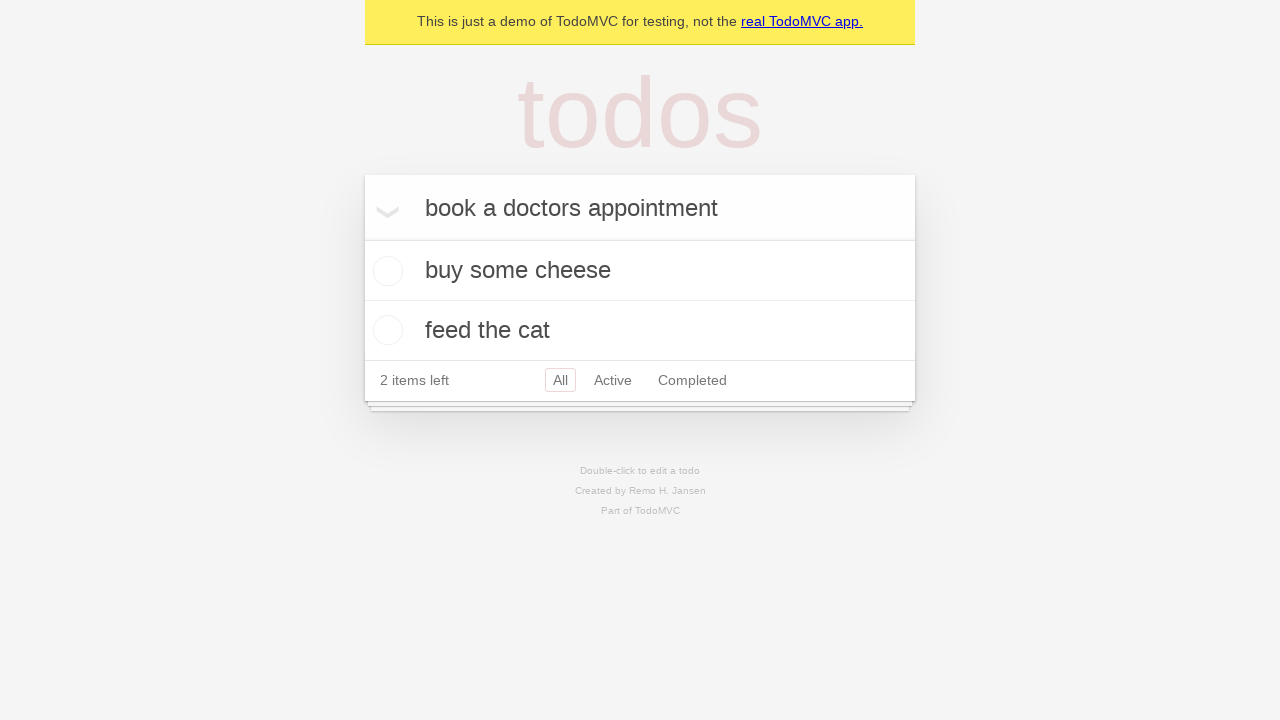

Pressed Enter to create todo 'book a doctors appointment' on internal:attr=[placeholder="What needs to be done?"i]
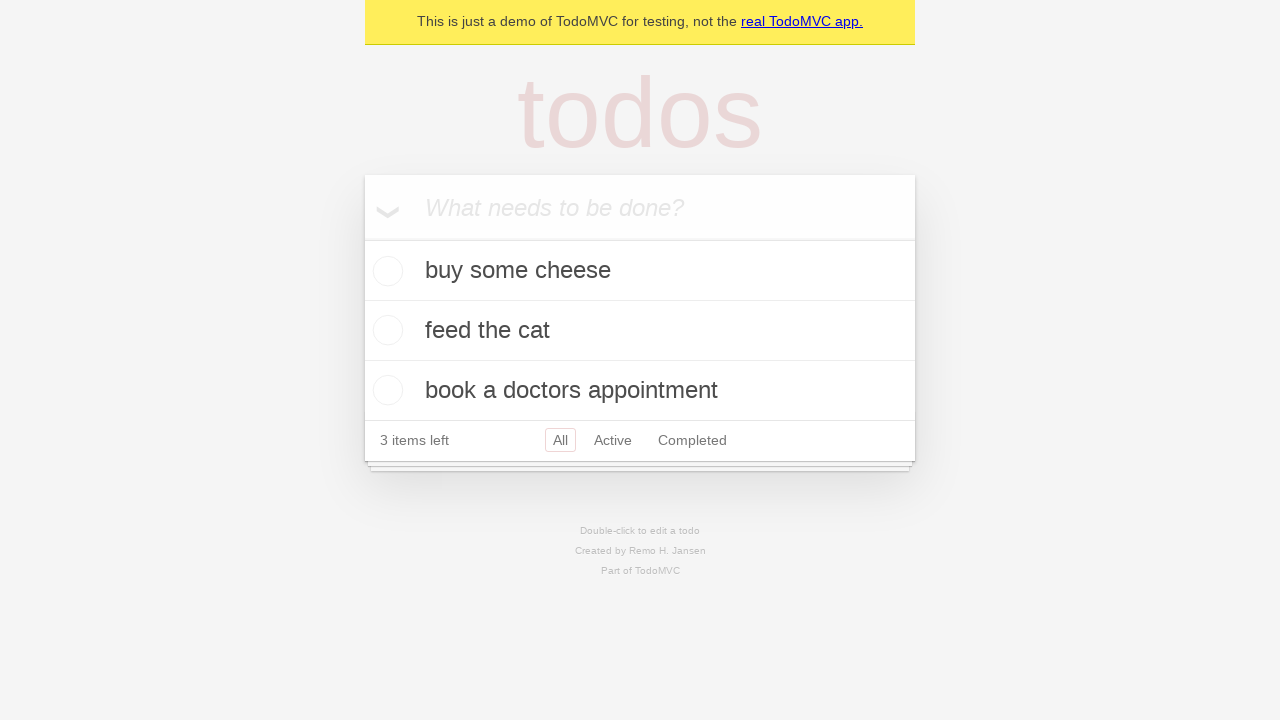

Waited for all 3 todo items to be created
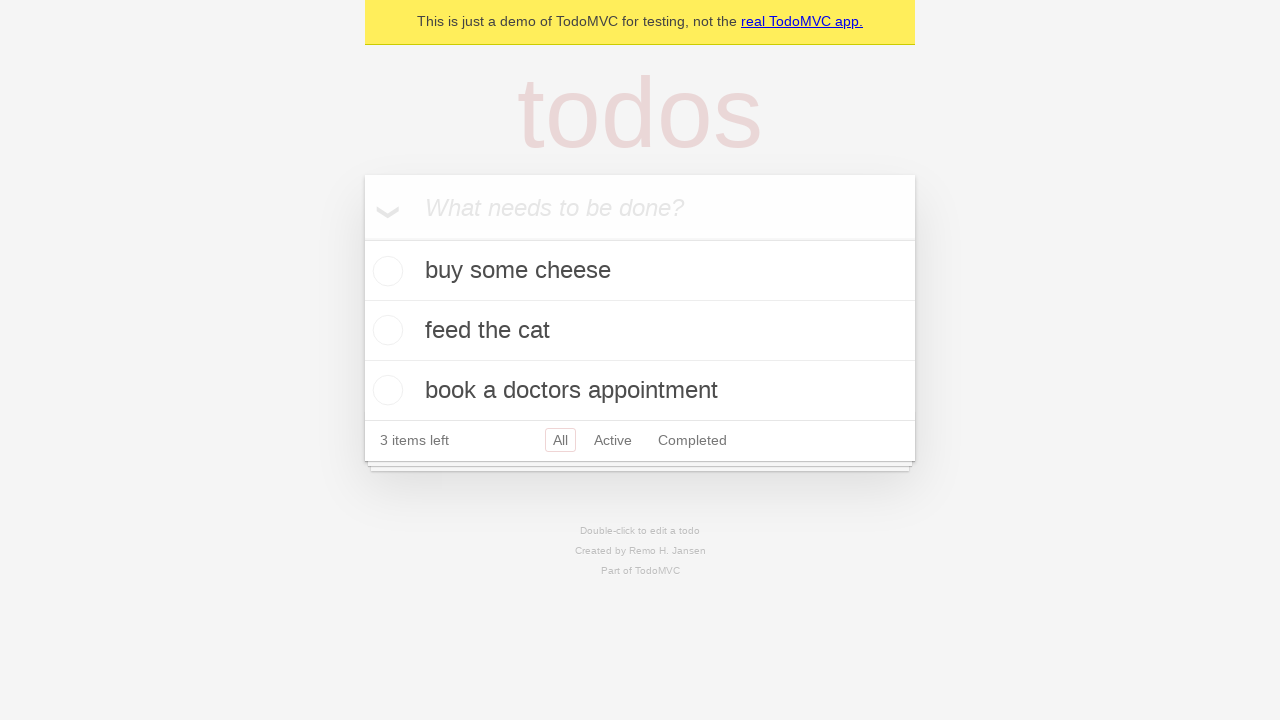

Double-clicked second todo item to enter edit mode at (640, 331) on internal:testid=[data-testid="todo-item"s] >> nth=1
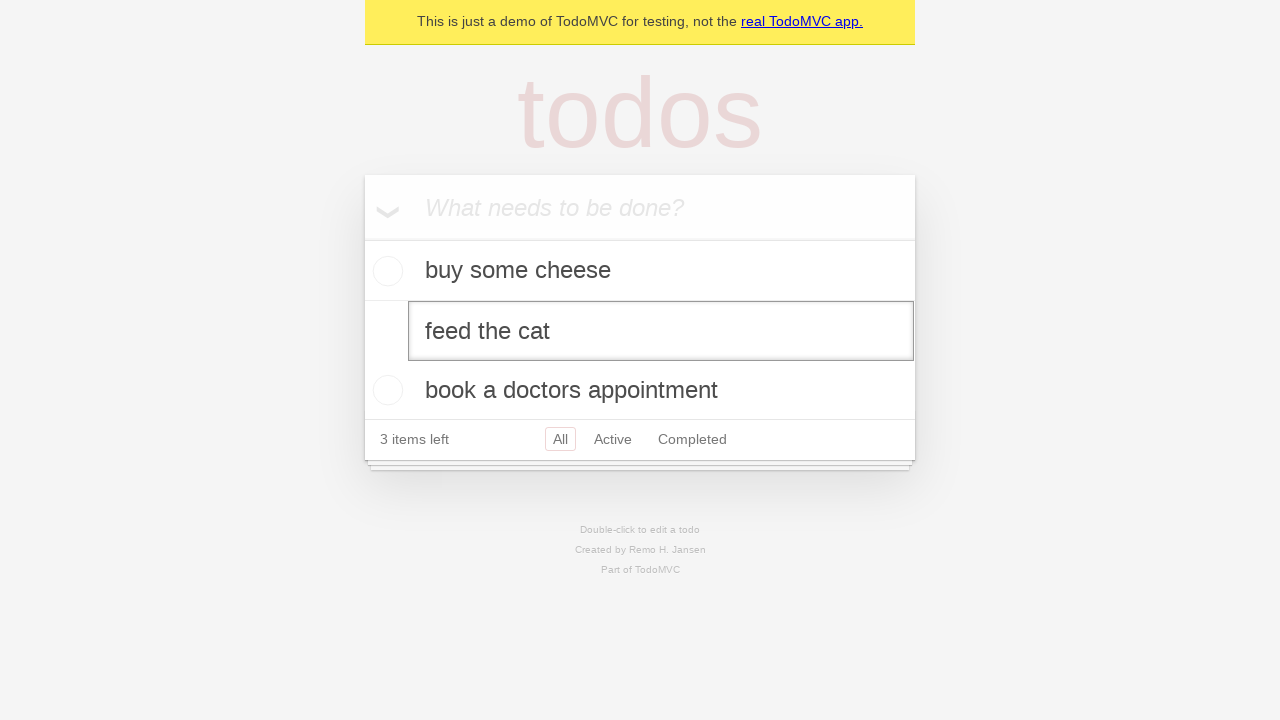

Filled edit field with new text 'buy some sausages' on internal:testid=[data-testid="todo-item"s] >> nth=1 >> internal:role=textbox[nam
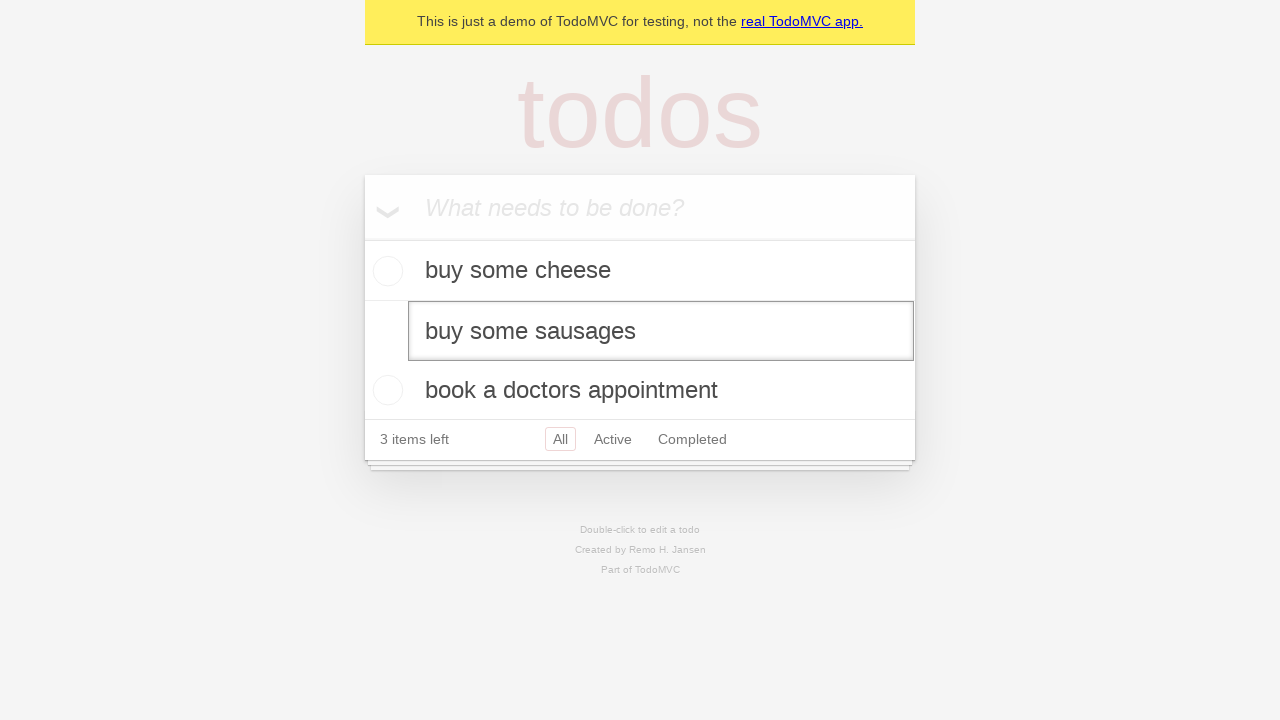

Pressed Escape key to cancel edit on internal:testid=[data-testid="todo-item"s] >> nth=1 >> internal:role=textbox[nam
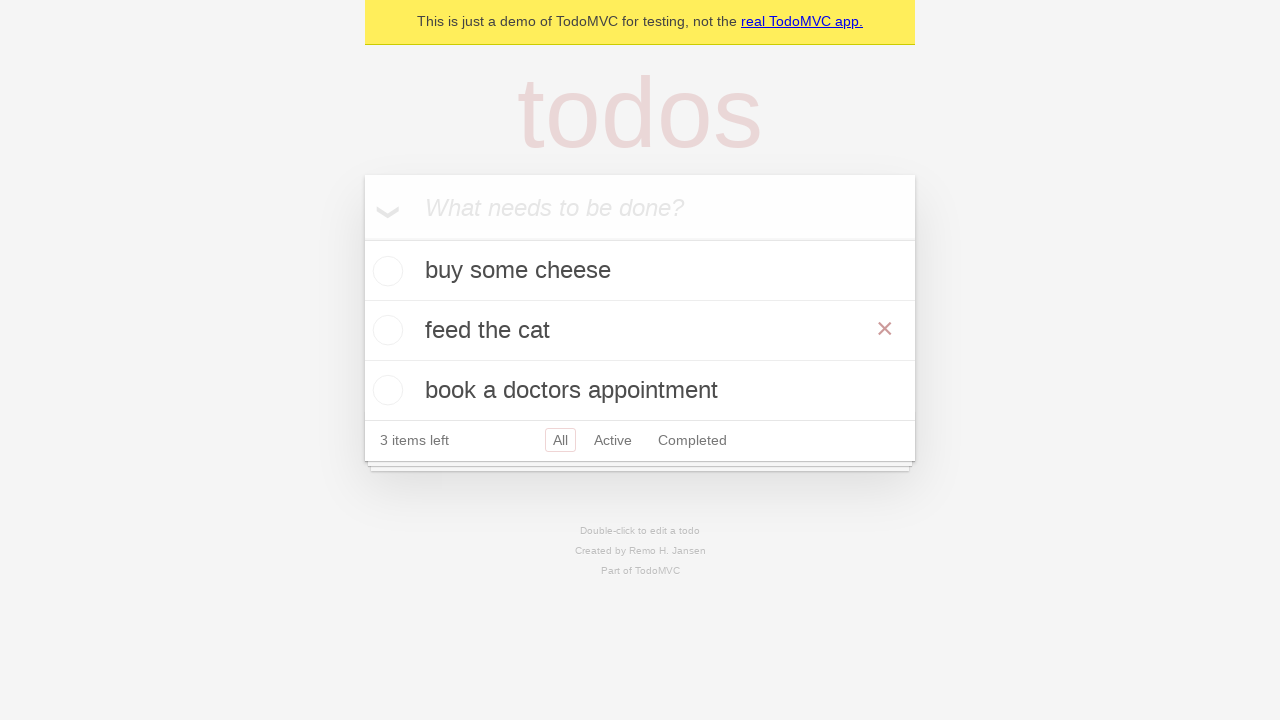

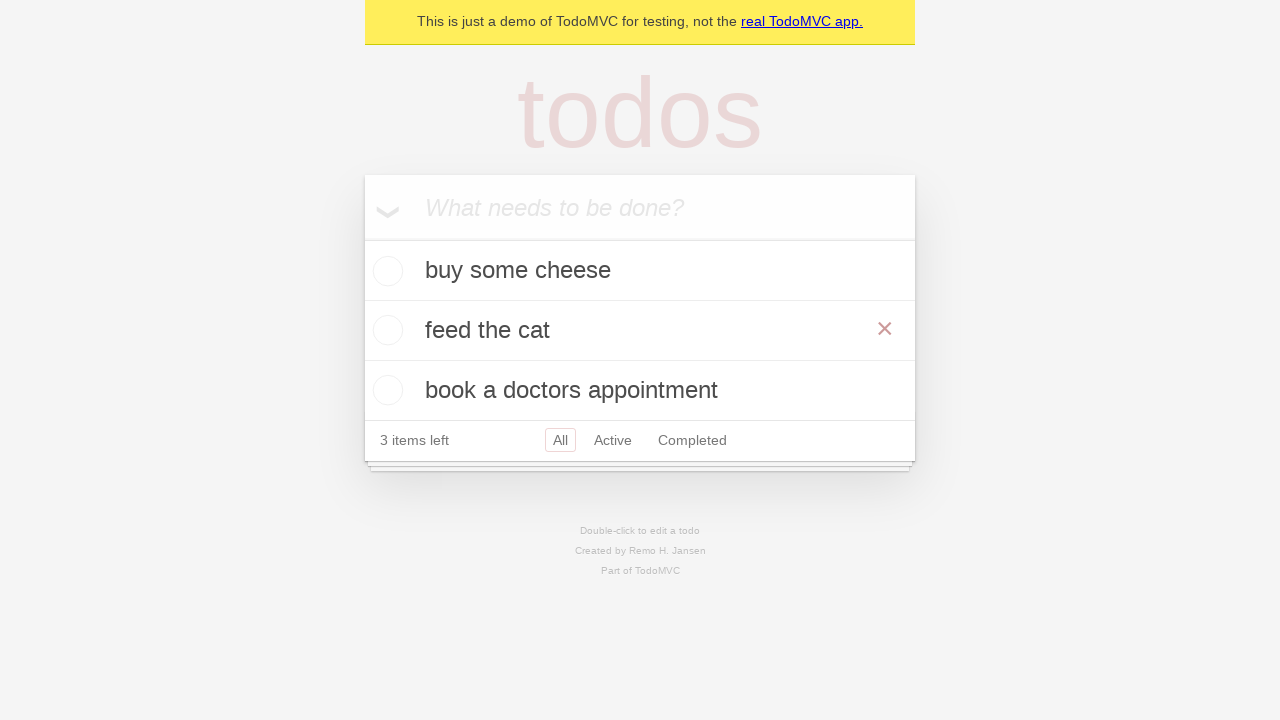